Navigates to W3Schools website and clicks on the Exercises navigation button to access the exercises section

Starting URL: https://www.w3schools.com/

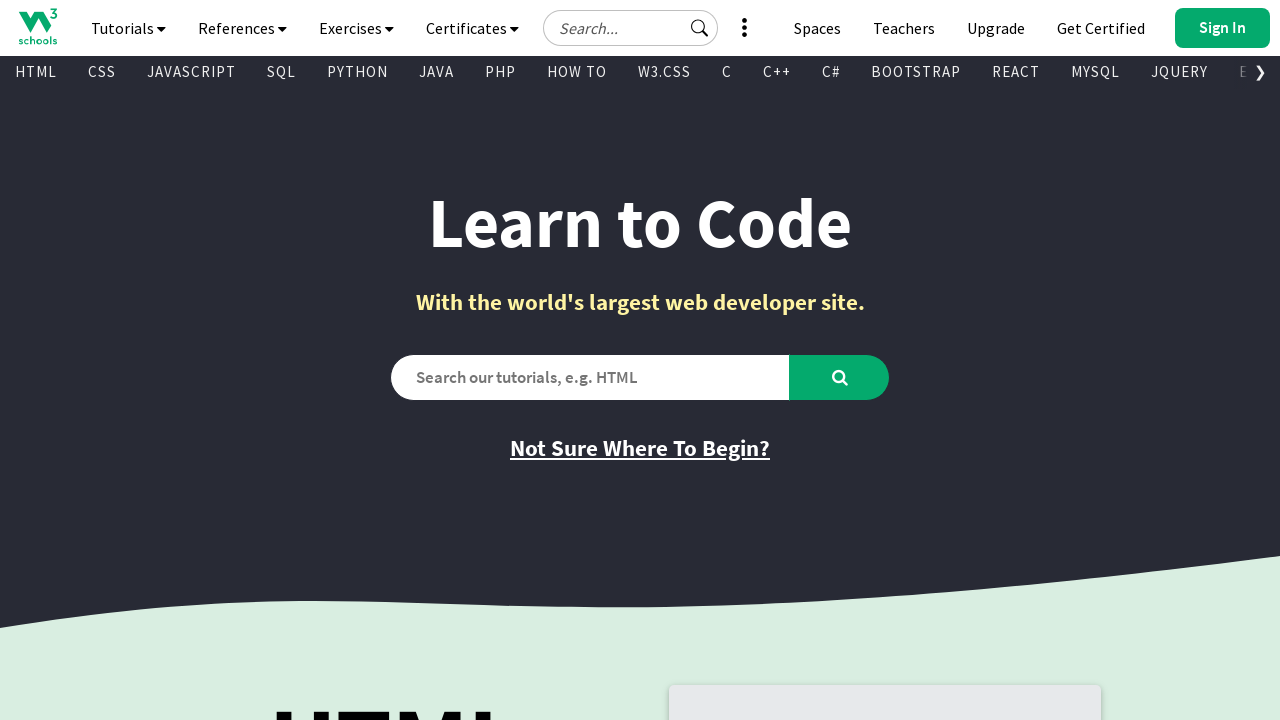

Clicked on the Exercises navigation button at (356, 28) on #navbtn_exercises
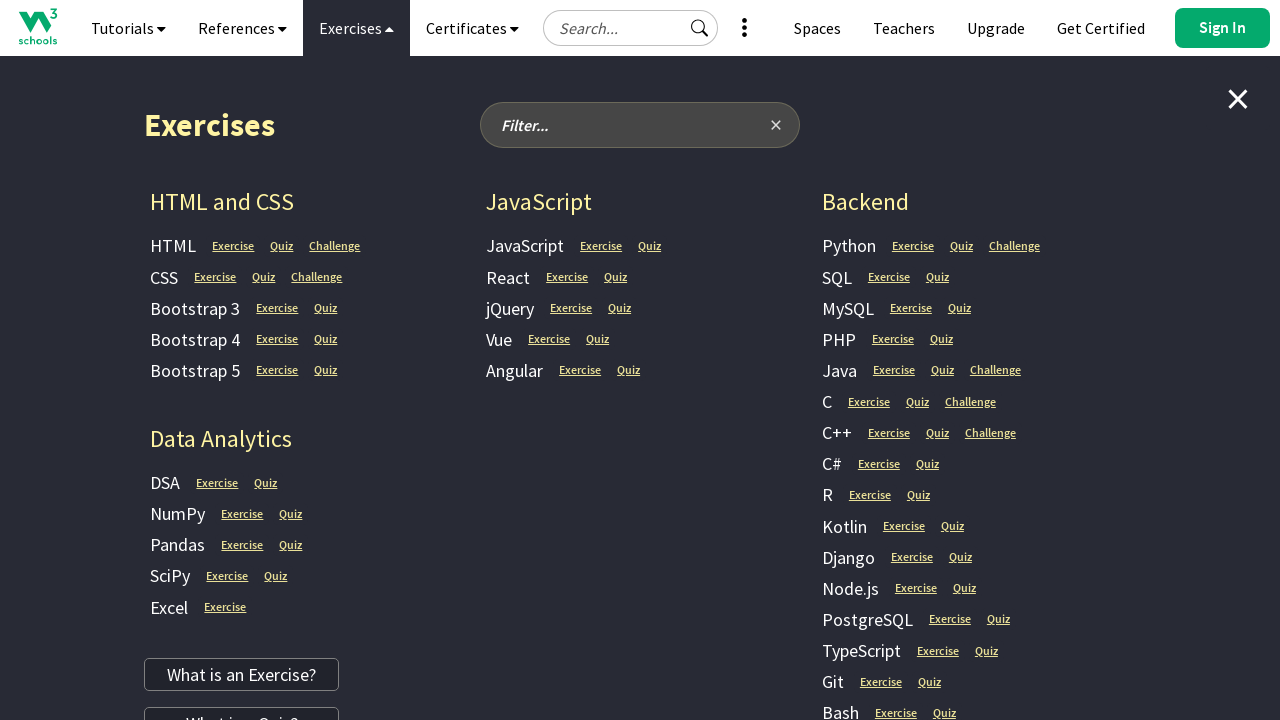

Exercises page loaded successfully
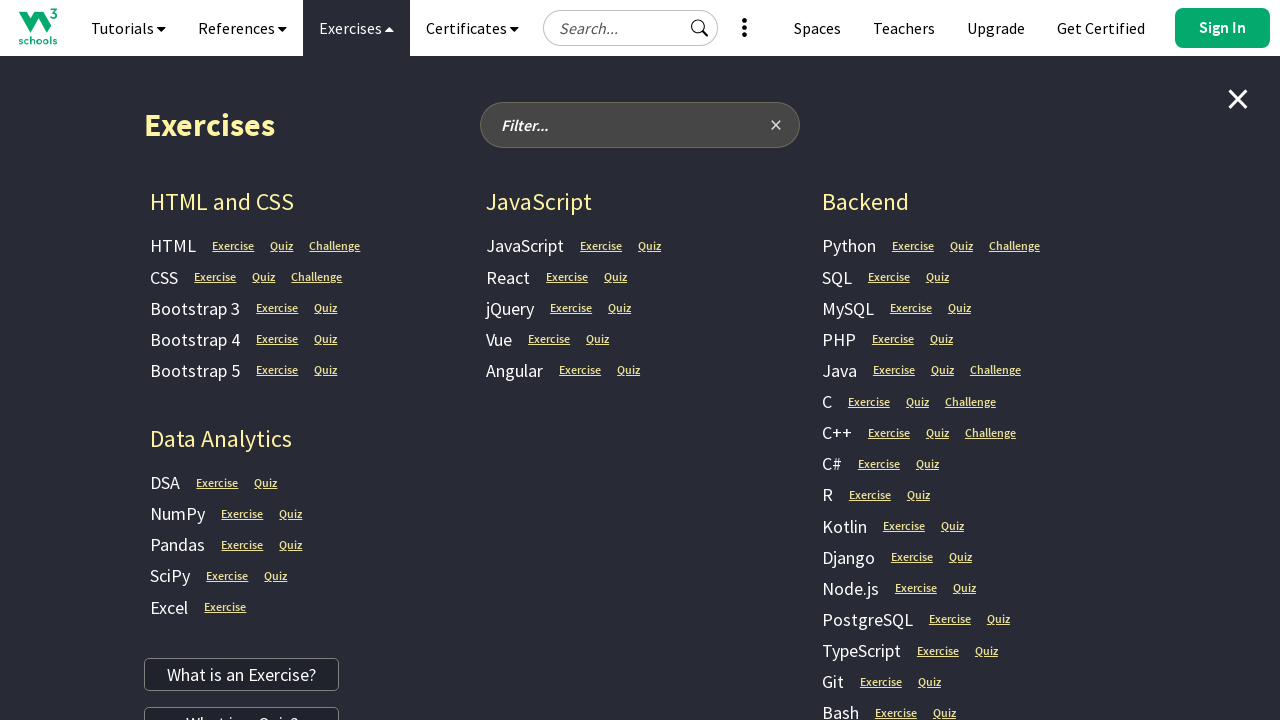

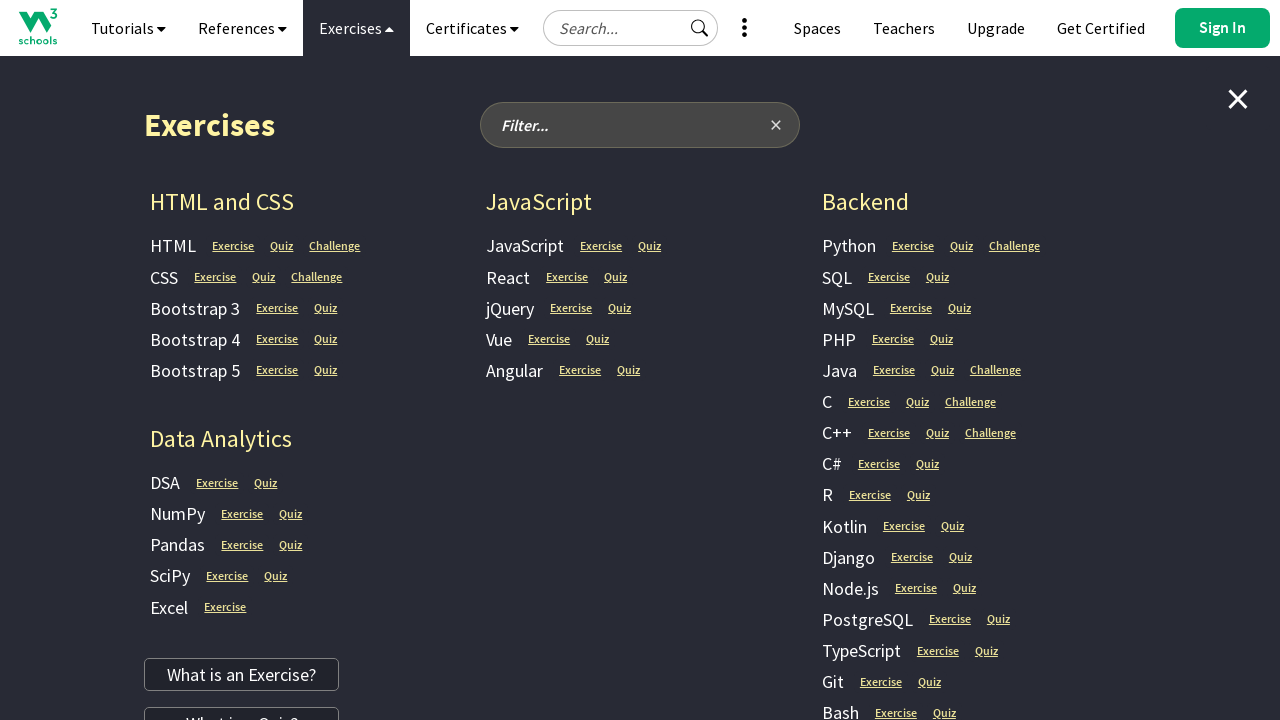